Tests searchable dropdown by typing and selecting countries

Starting URL: https://react.semantic-ui.com/maximize/dropdown-example-search-selection/

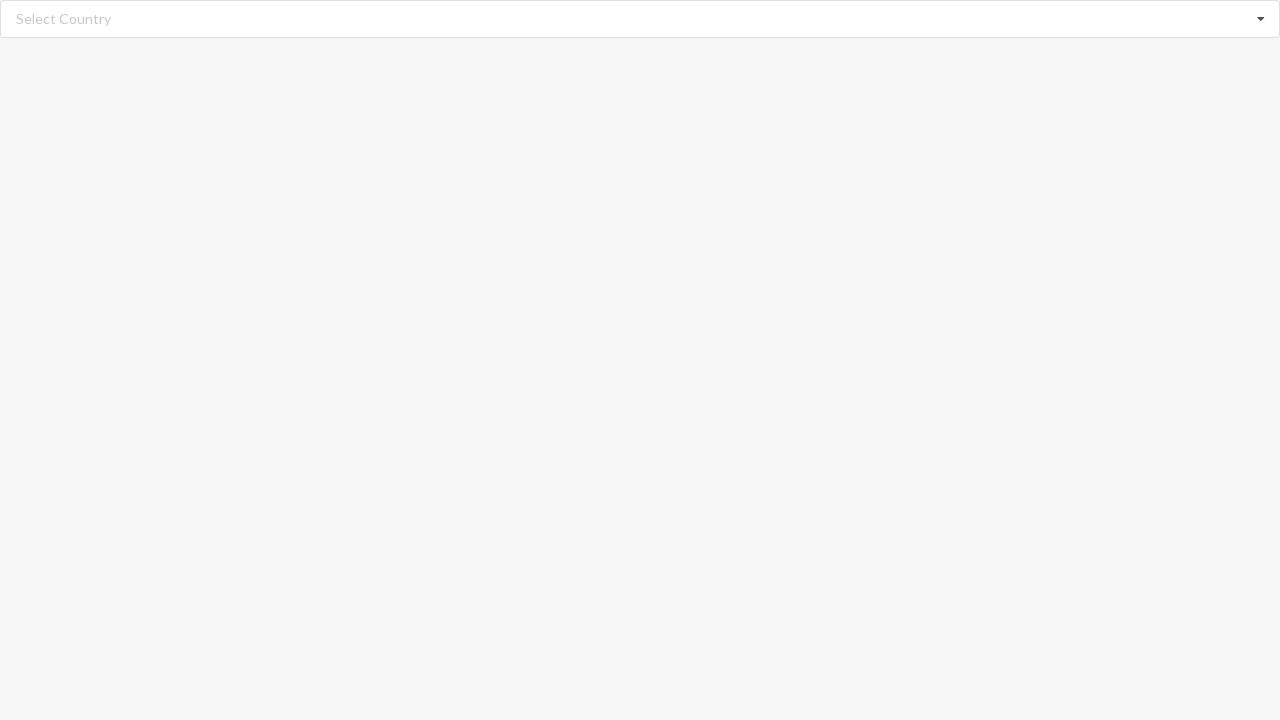

Typed 'Argentina' in searchable dropdown field on input.search
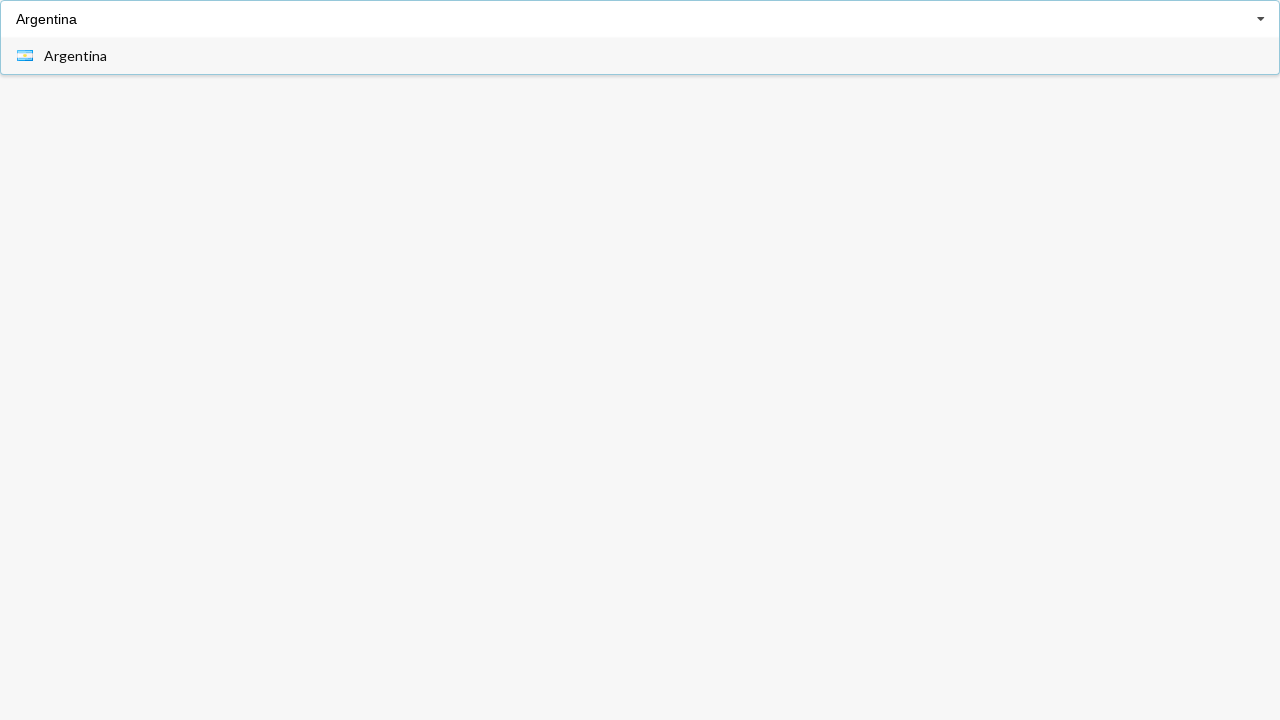

Clicked Argentina from dropdown options at (76, 56) on span.text:text('Argentina')
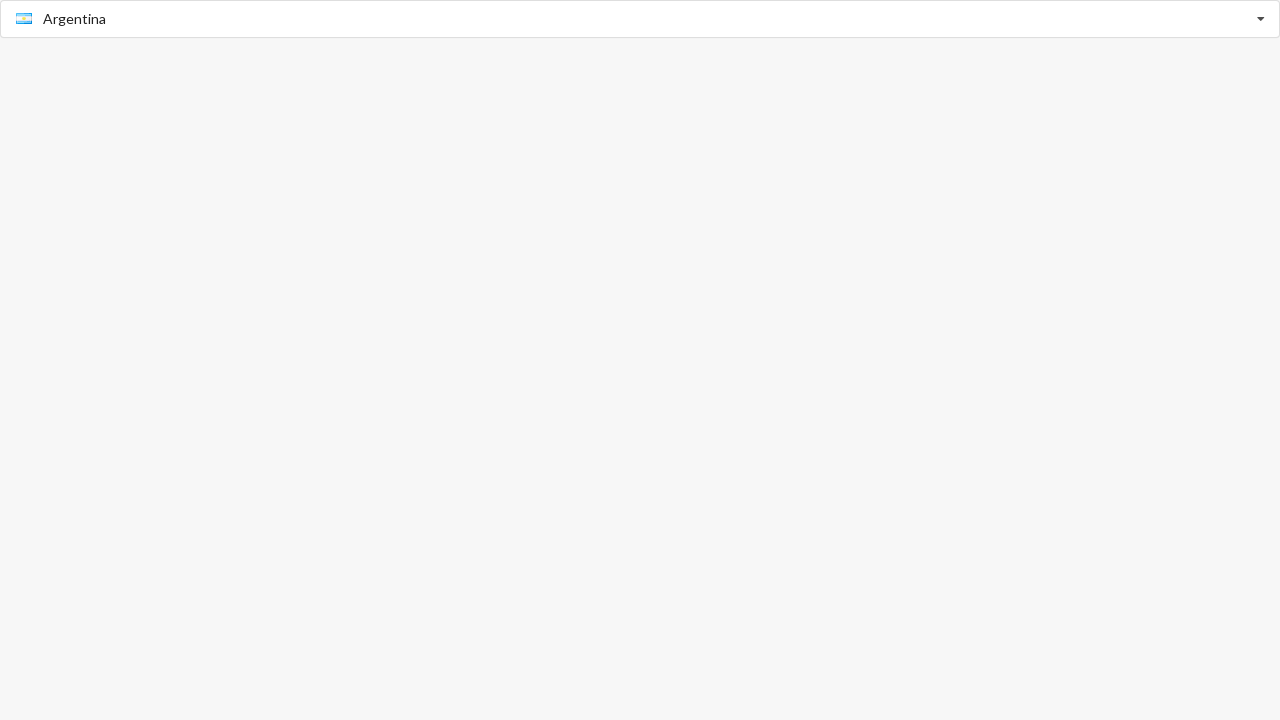

Verified Argentina was selected in dropdown
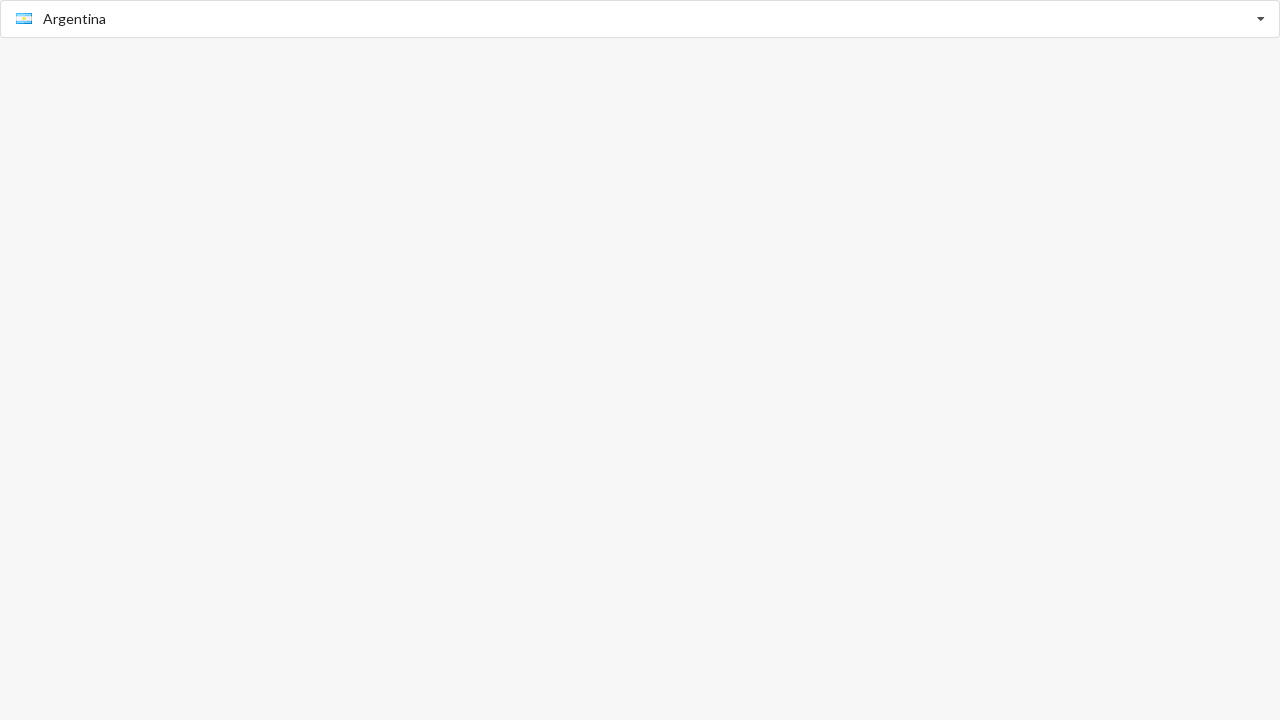

Typed 'Bangladesh' in searchable dropdown field on input.search
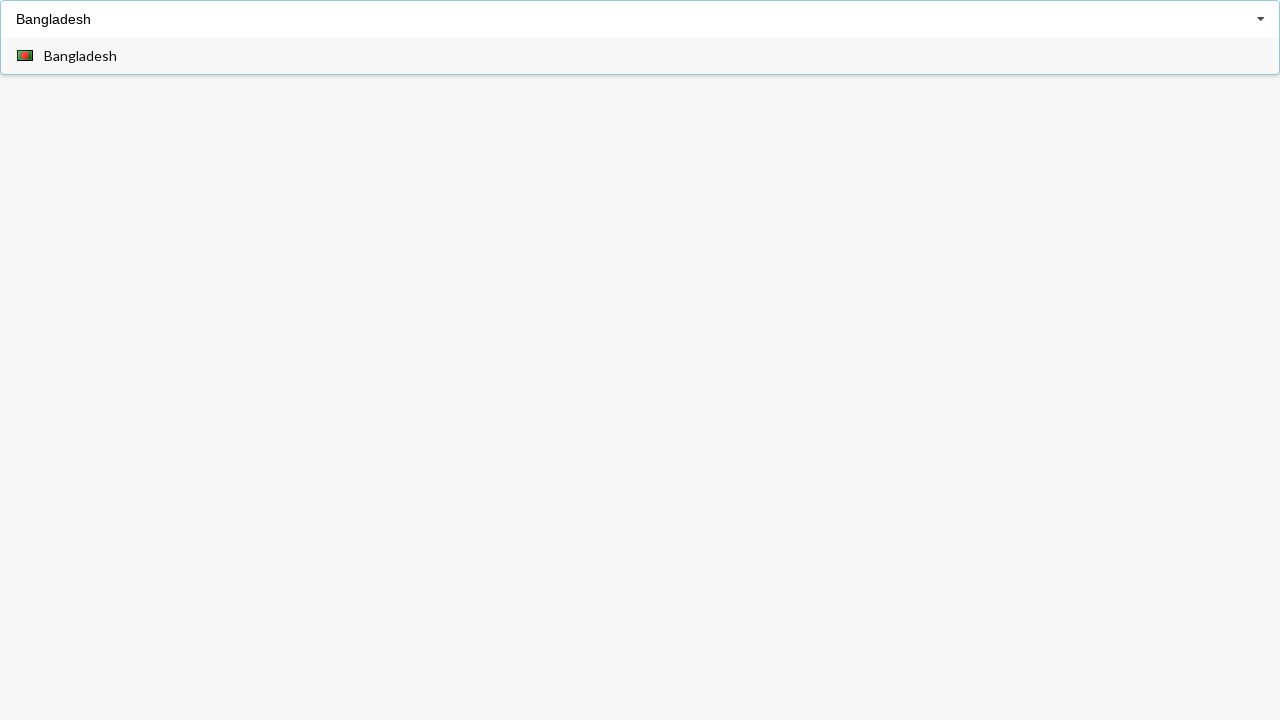

Clicked Bangladesh from dropdown options at (80, 56) on span.text:text('Bangladesh')
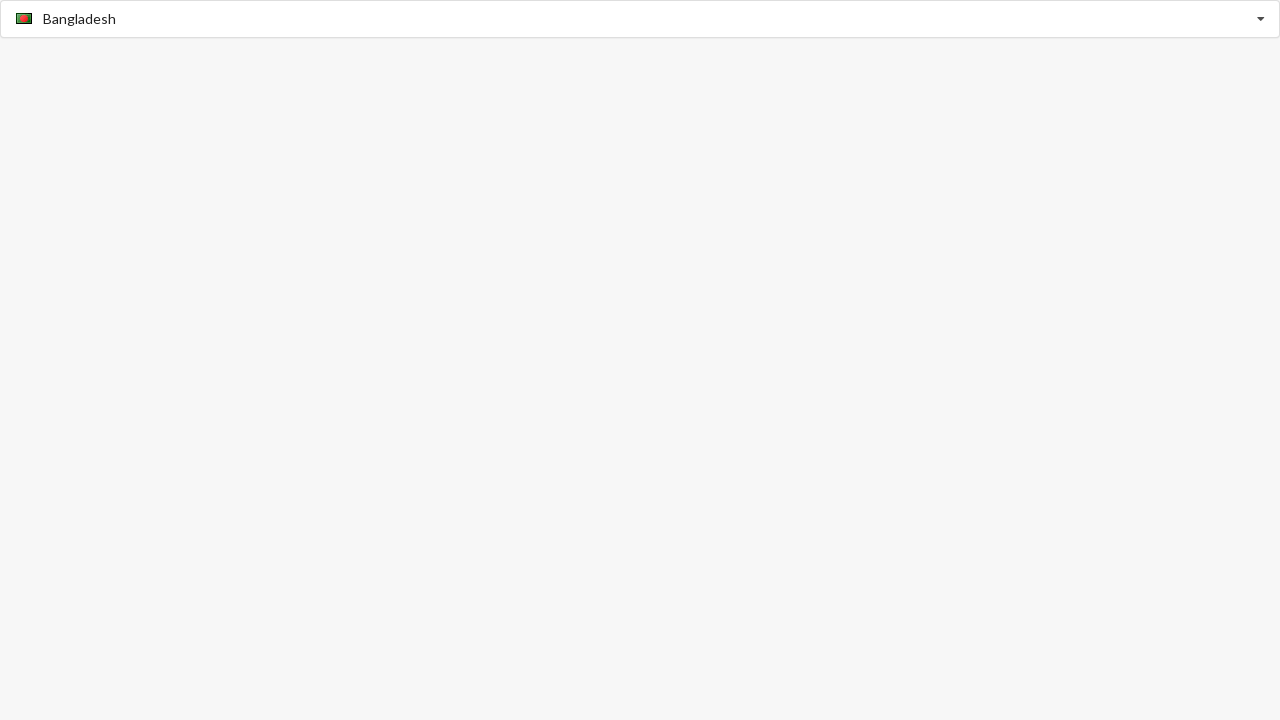

Verified Bangladesh was selected in dropdown
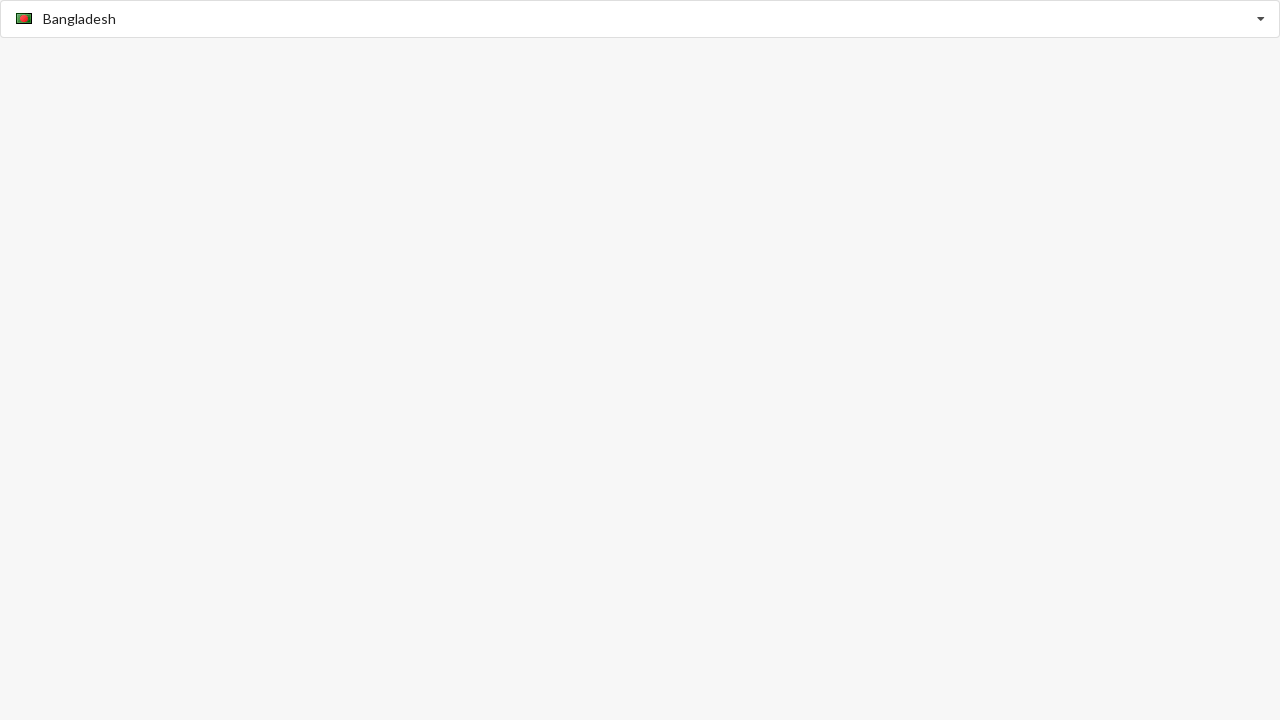

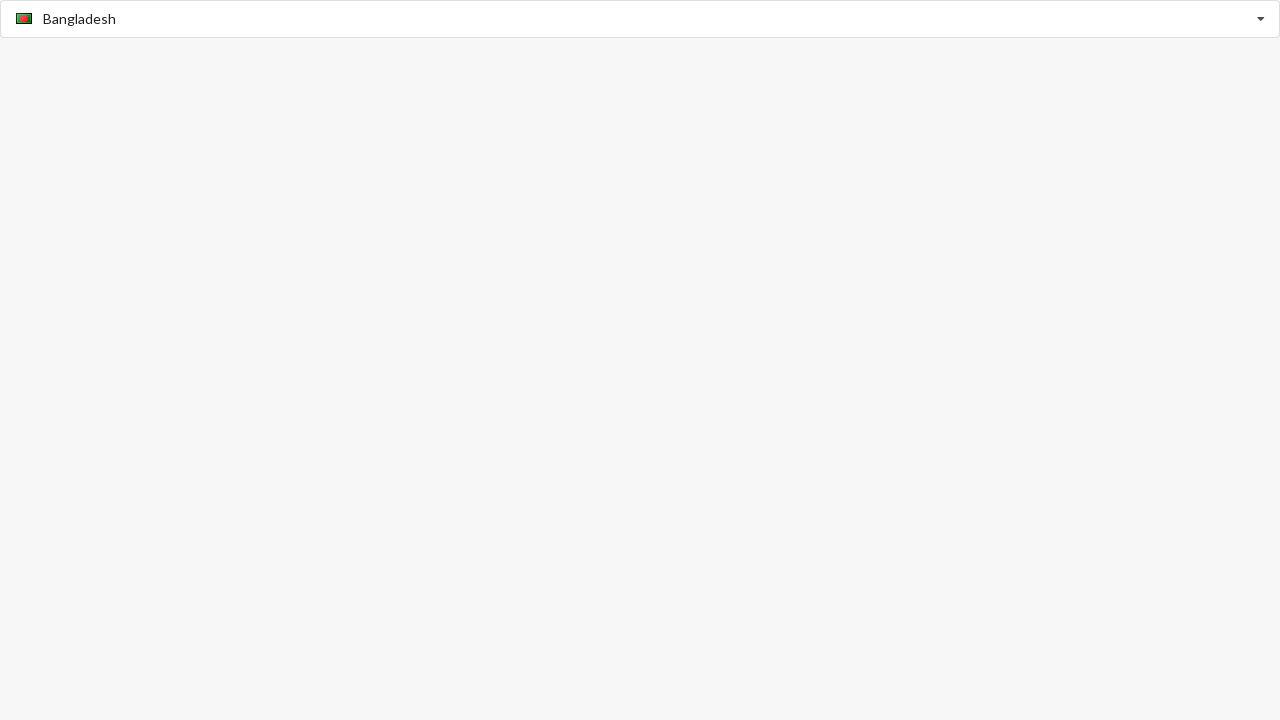